Tests window handling functionality by opening a new tab and switching between the main window and the new tab

Starting URL: https://skpatro.github.io/demo/links/

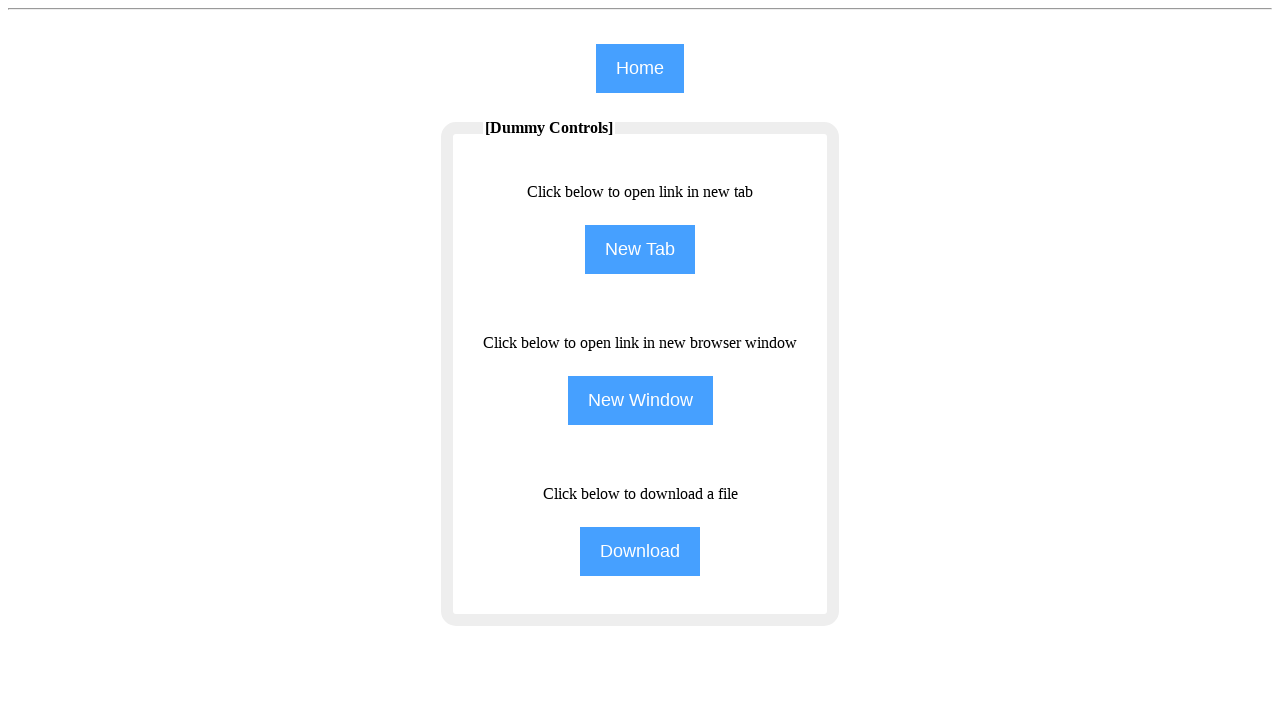

Clicked new tab button to open a new tab at (640, 250) on input[name='NewTab']
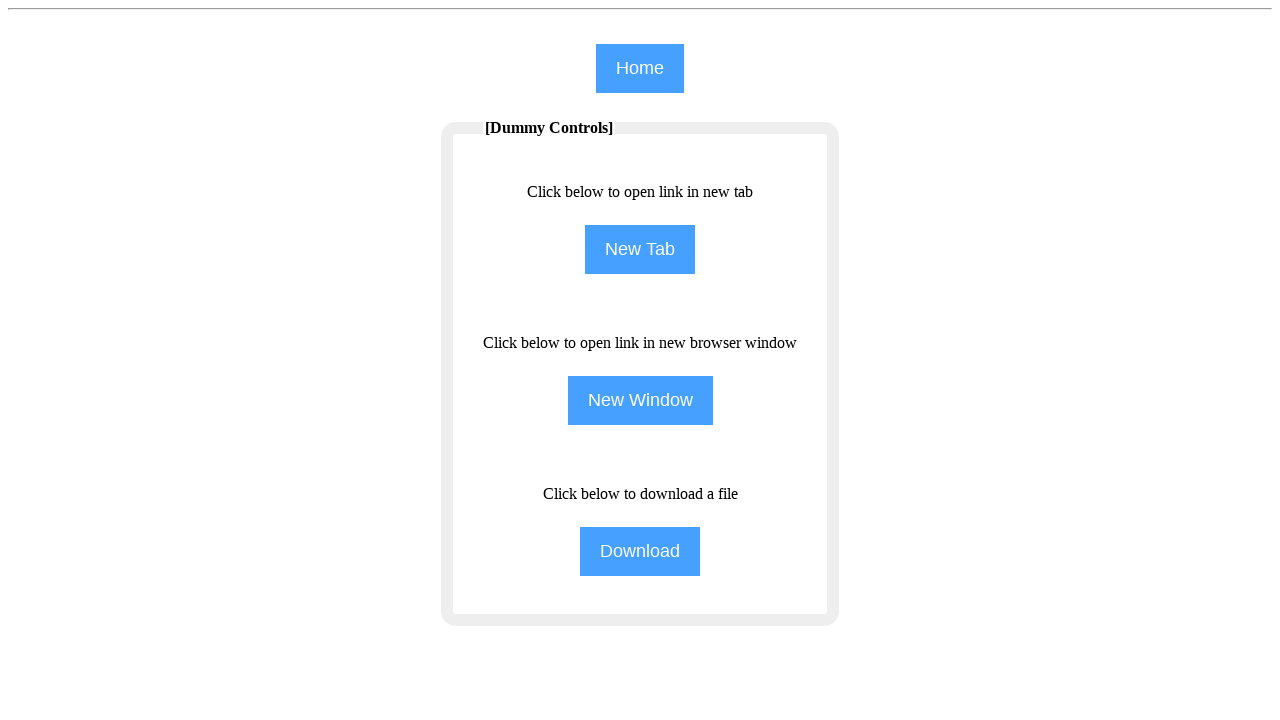

Stored reference to main page
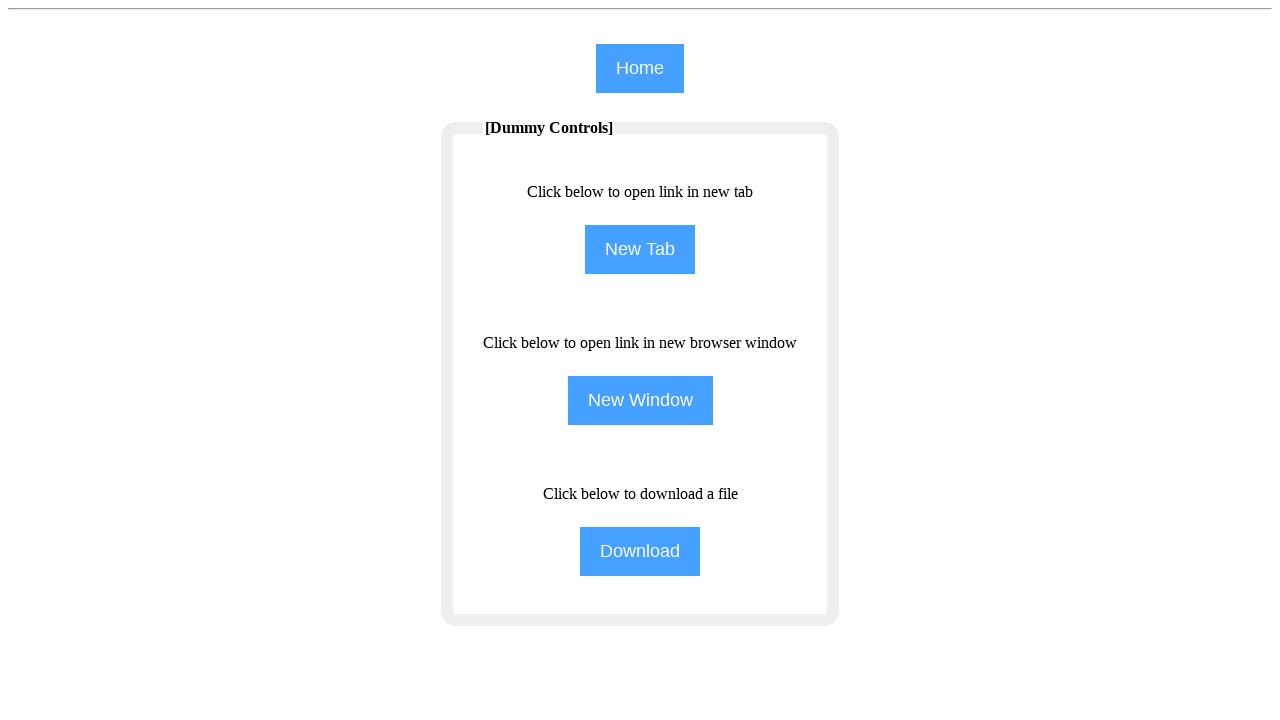

New tab/page opened and captured
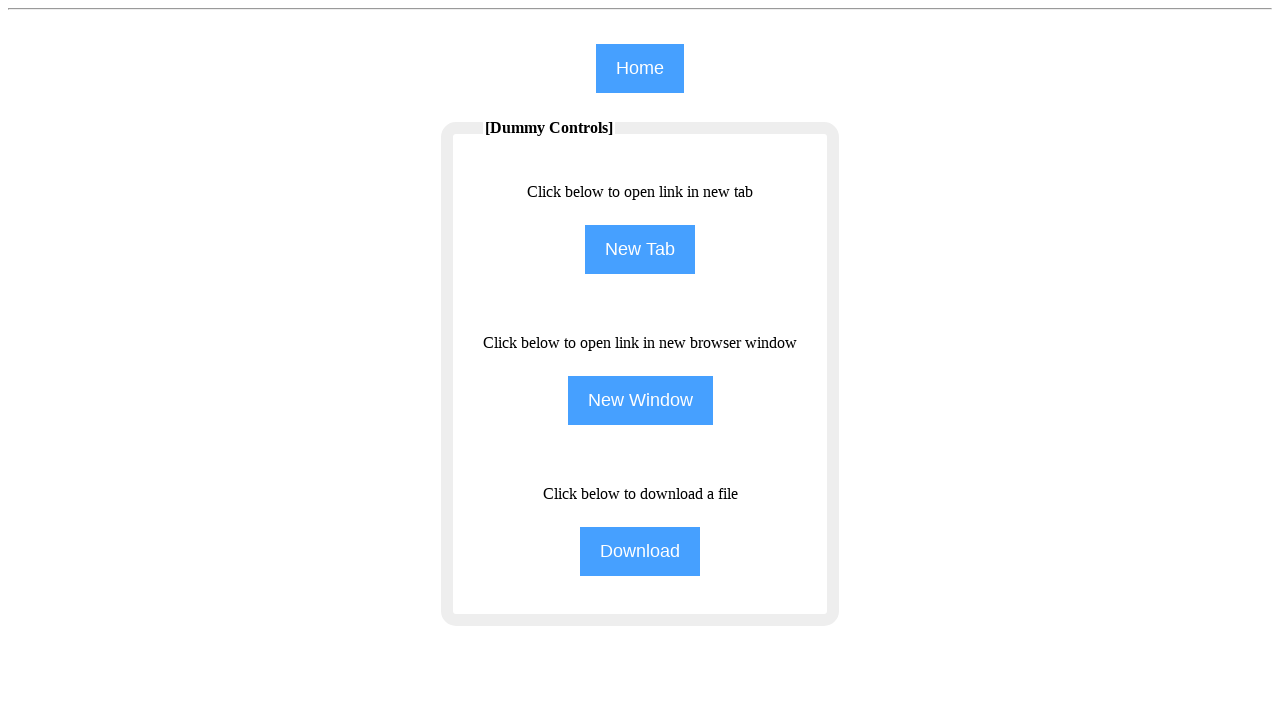

New page finished loading
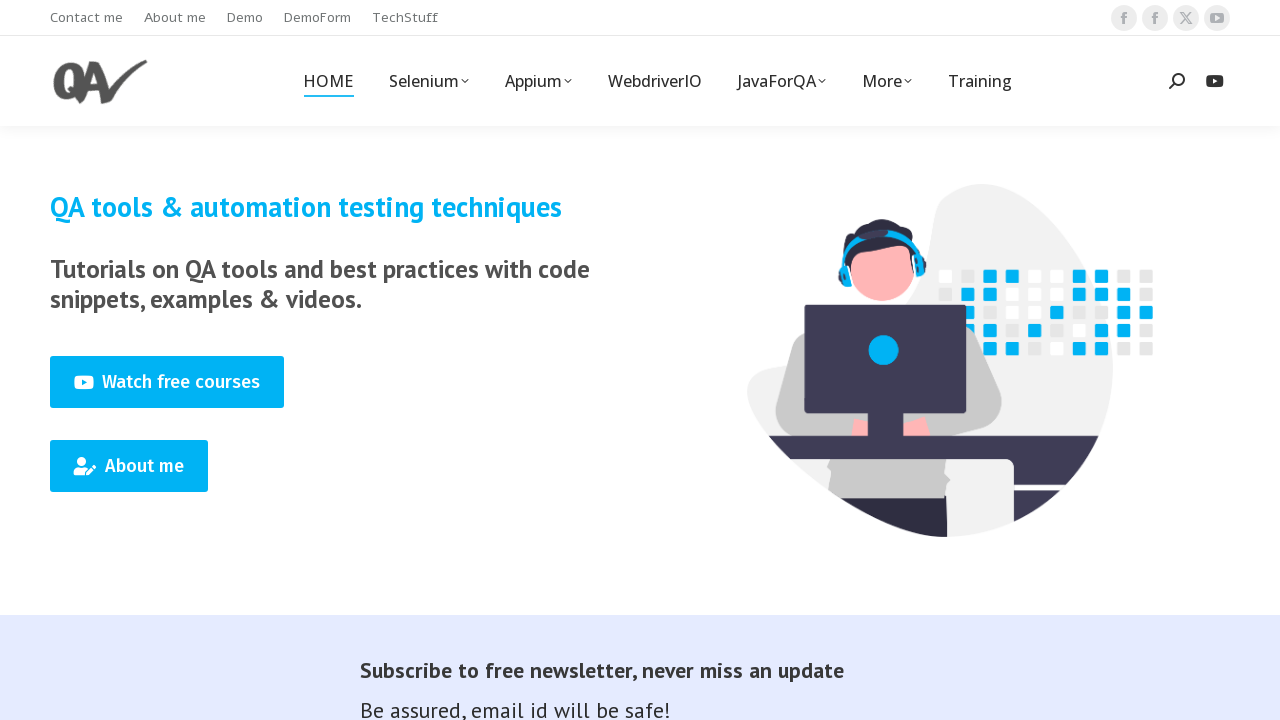

Switched back to main page using page reference
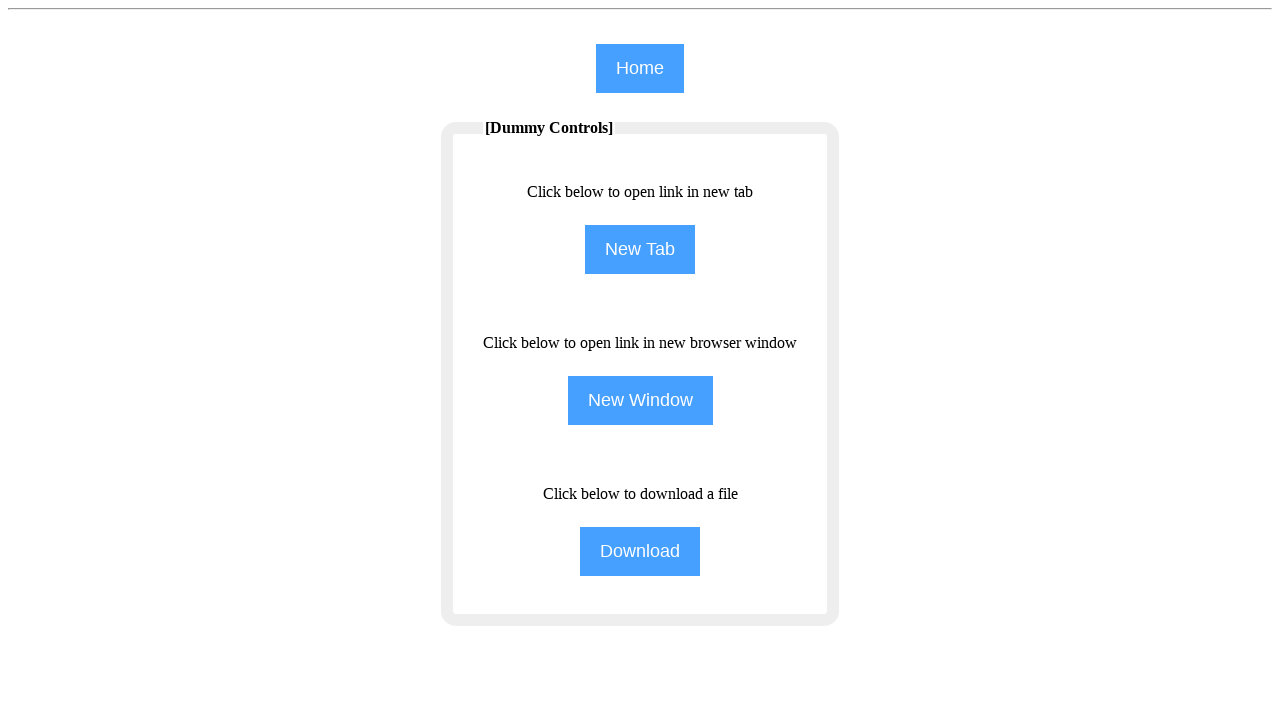

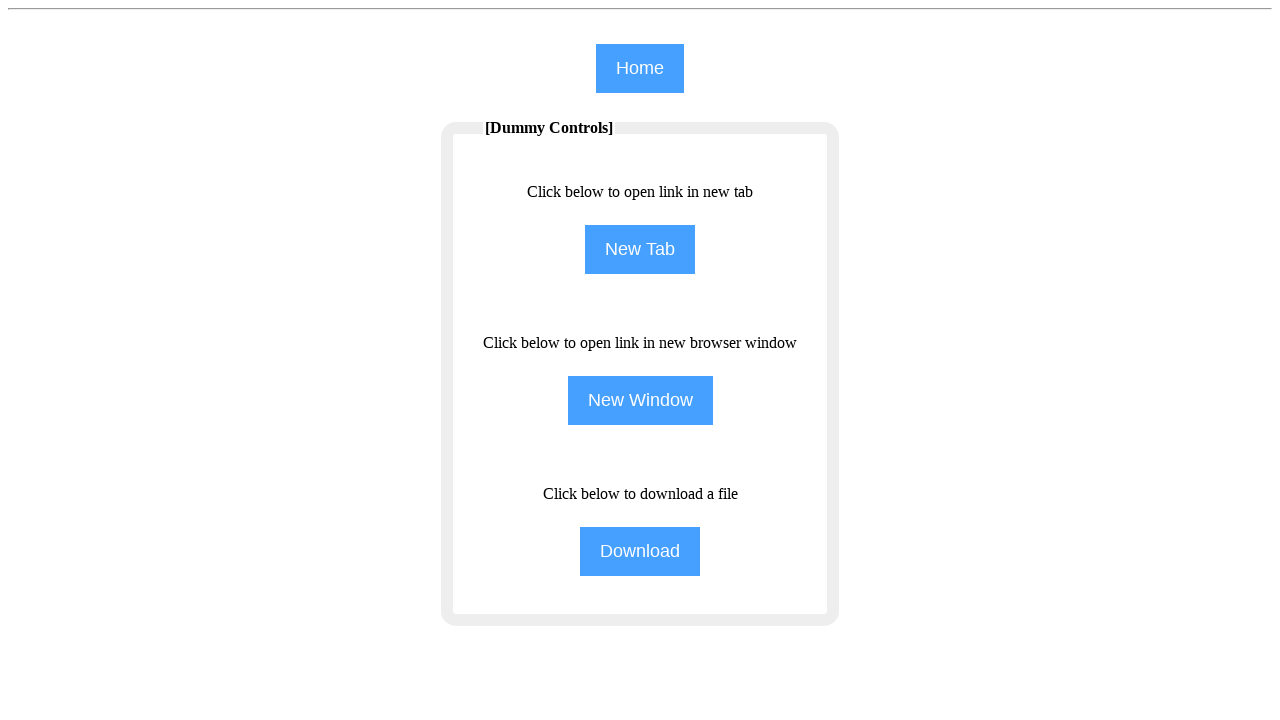